Tests fluent wait with custom polling interval by waiting for a "Done" text element to appear on a page with loading images

Starting URL: https://bonigarcia.dev/selenium-webdriver-java/loading-images.html

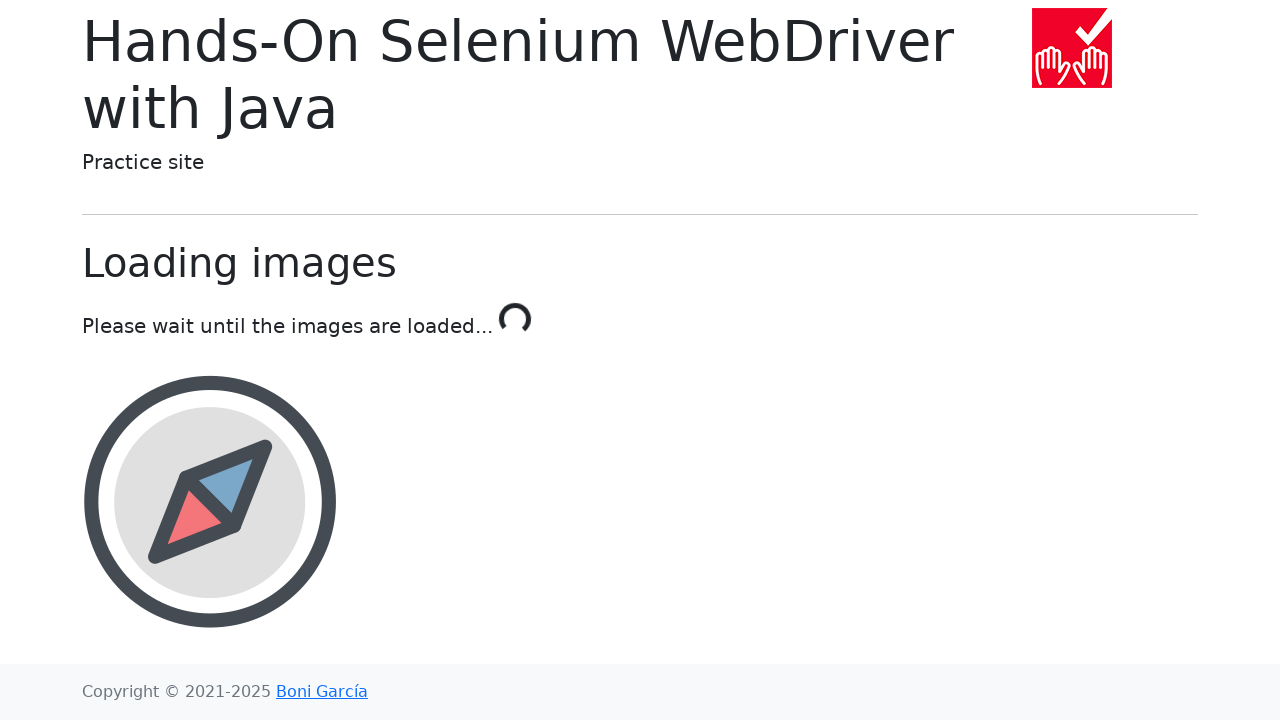

Navigated to loading images page
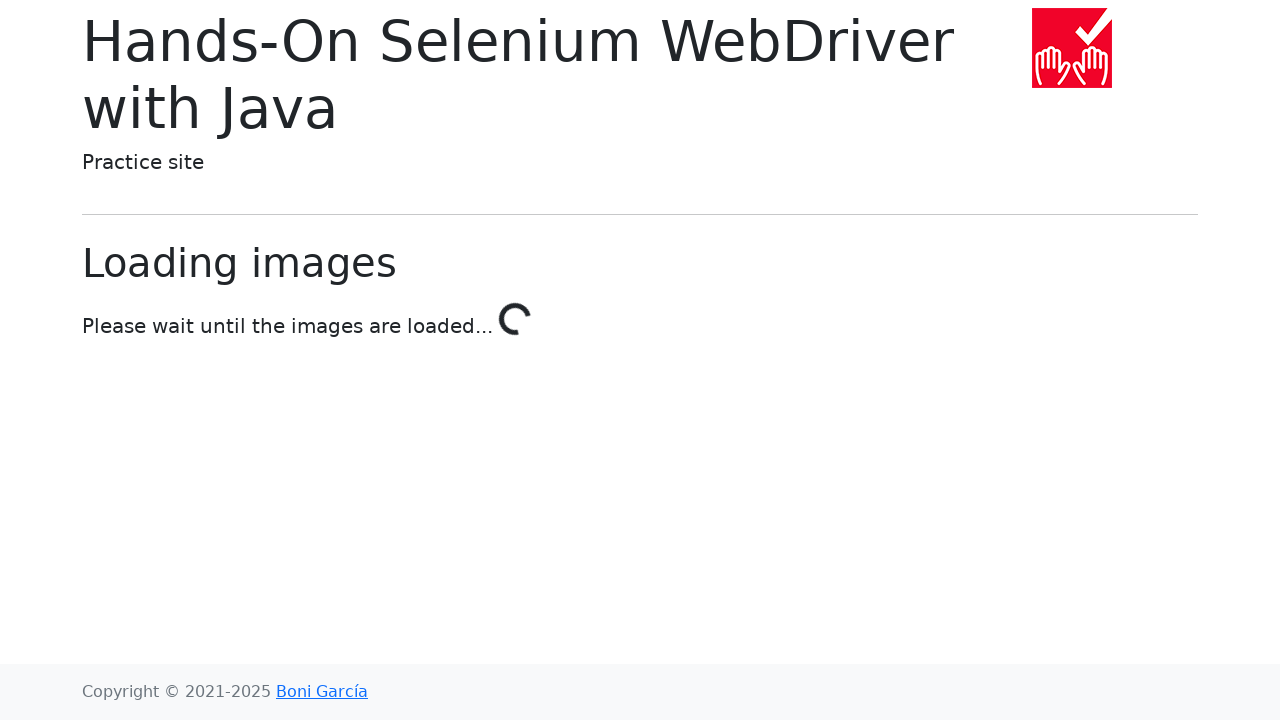

Waited for 'Done' text element to appear with fluent wait polling
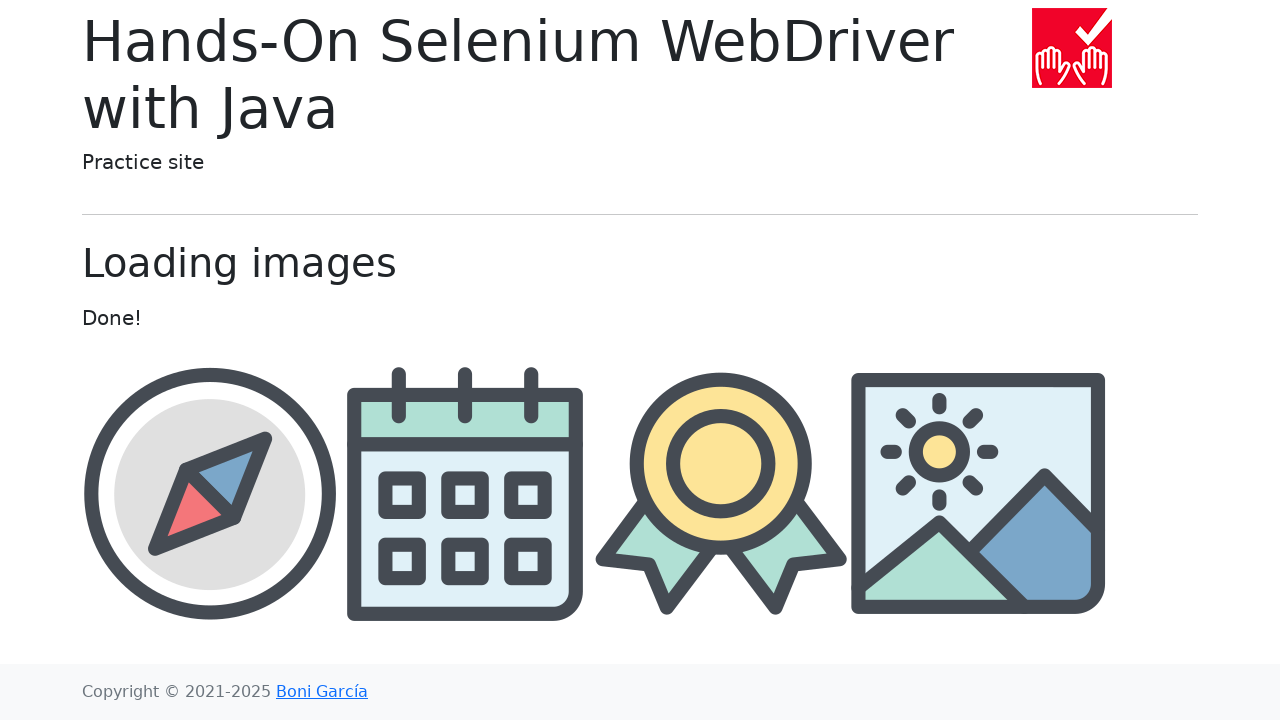

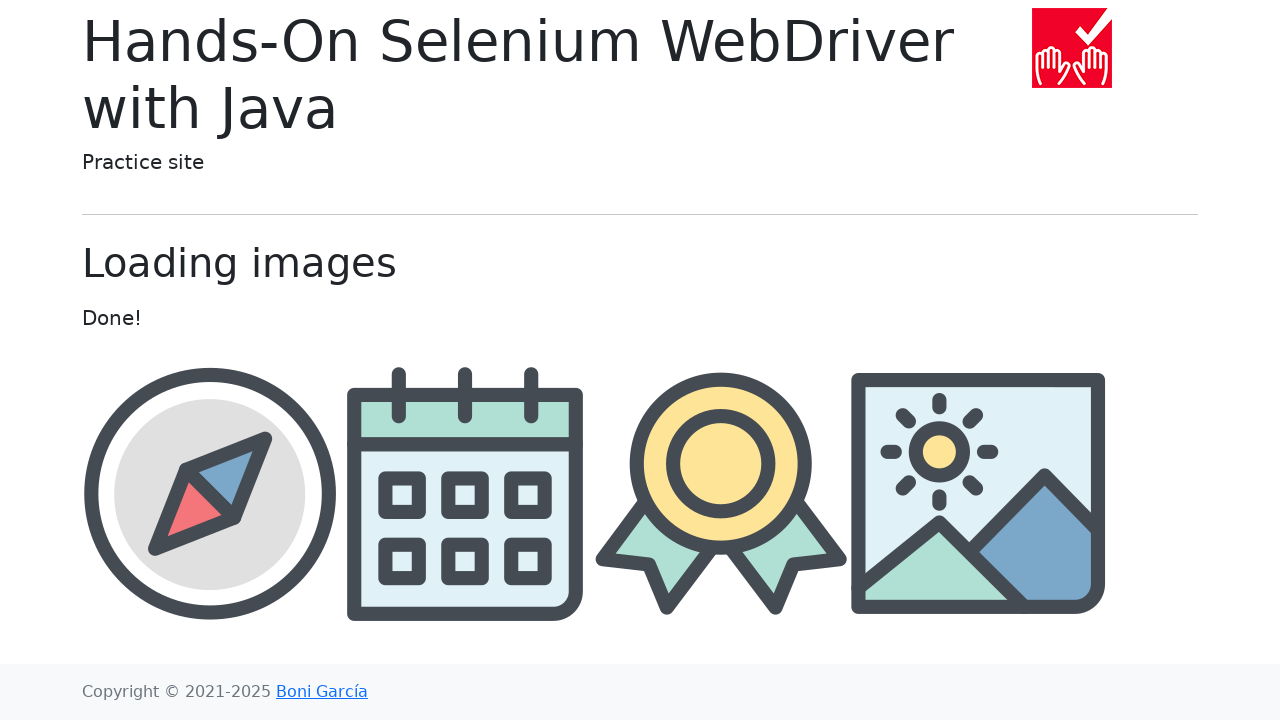